Navigates to the Playwright documentation site, clicks the "Get started" link, and verifies the Installation heading is visible

Starting URL: https://playwright.dev

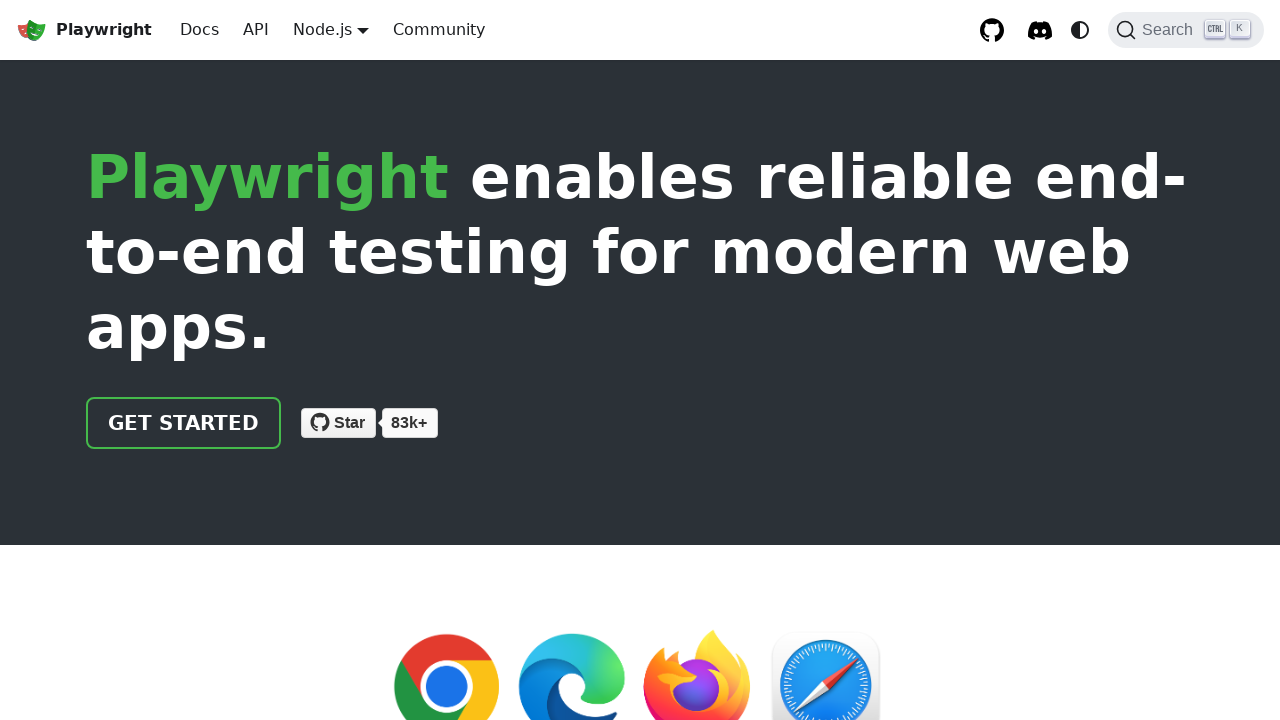

Navigated to Playwright documentation site
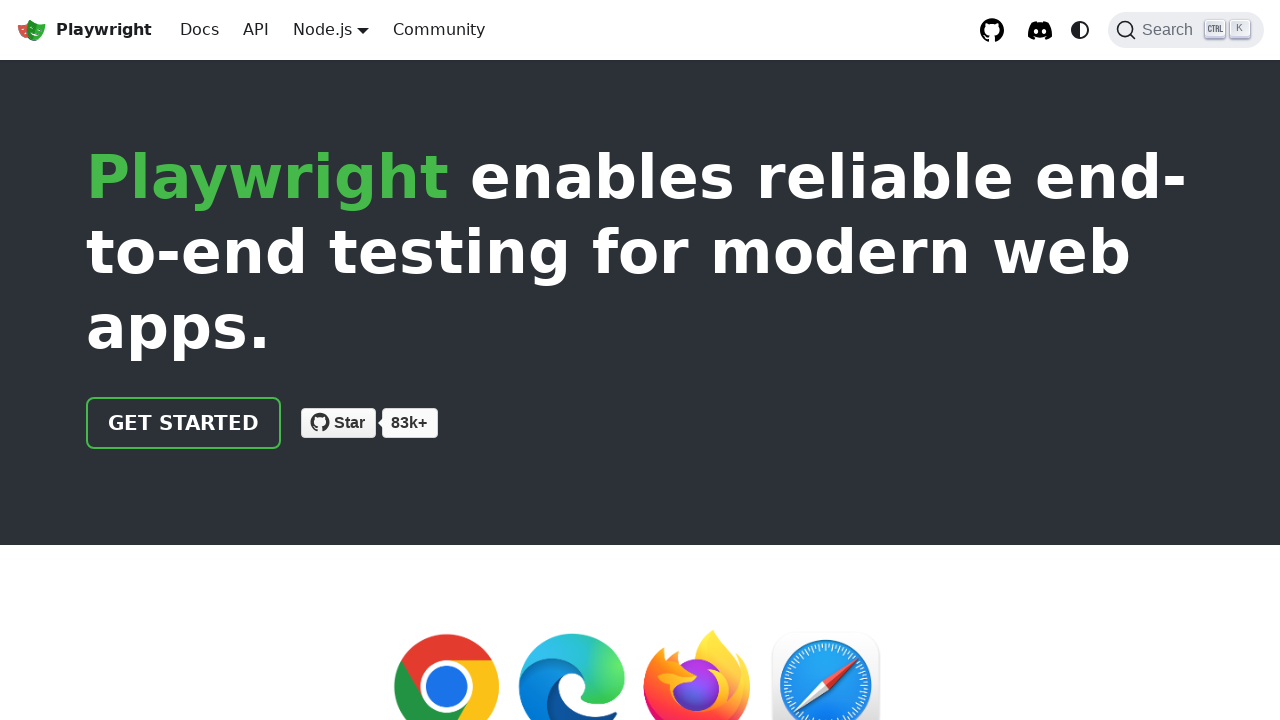

Clicked the 'Get started' link at (184, 423) on internal:role=link[name="Get started"i]
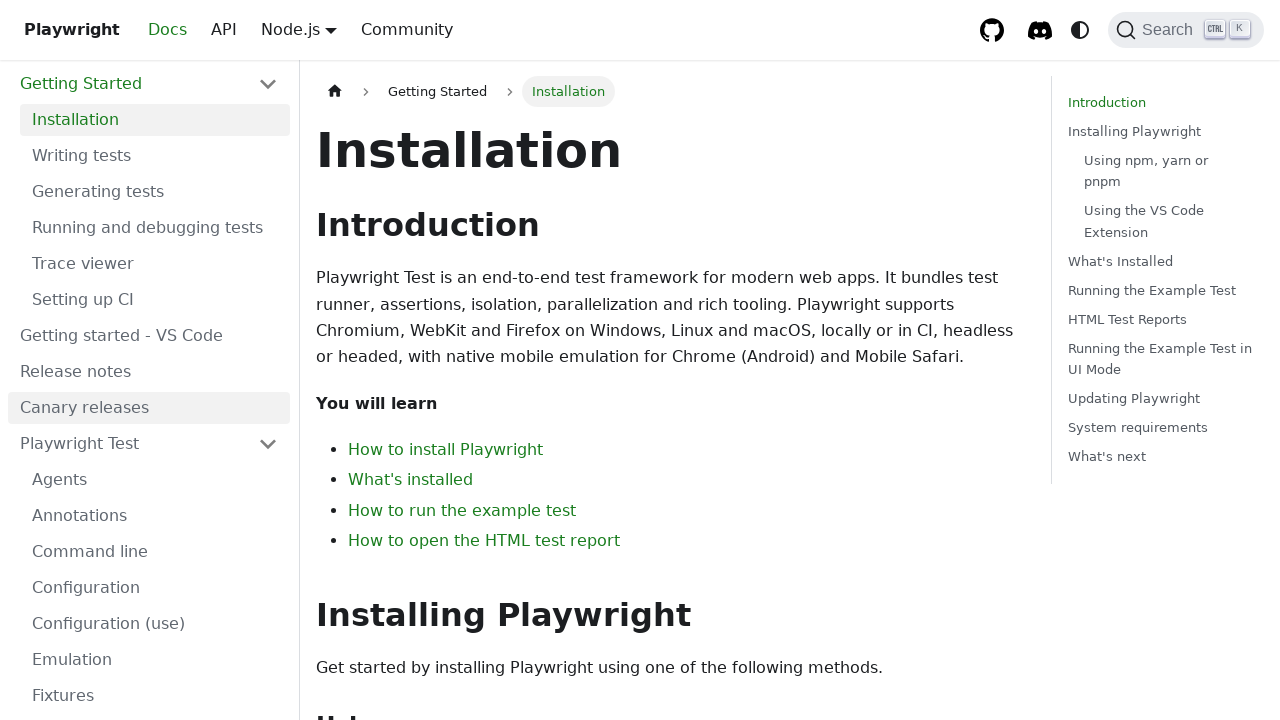

Installation heading is now visible
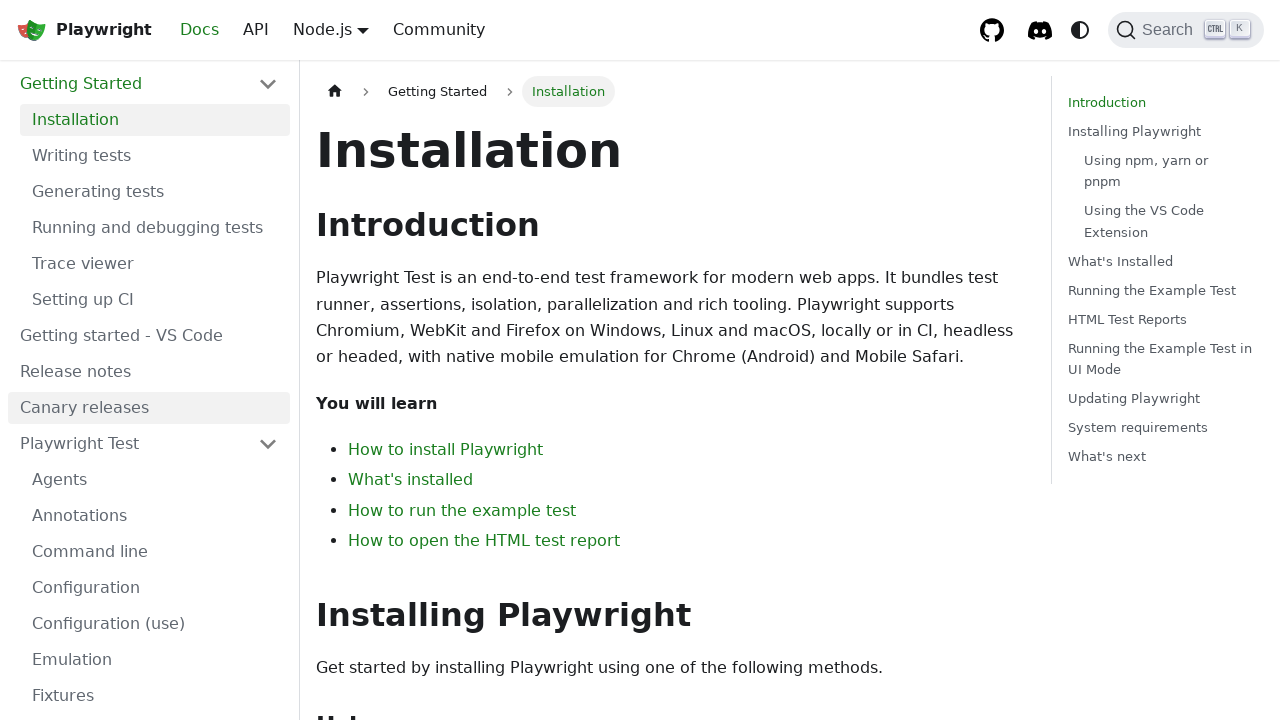

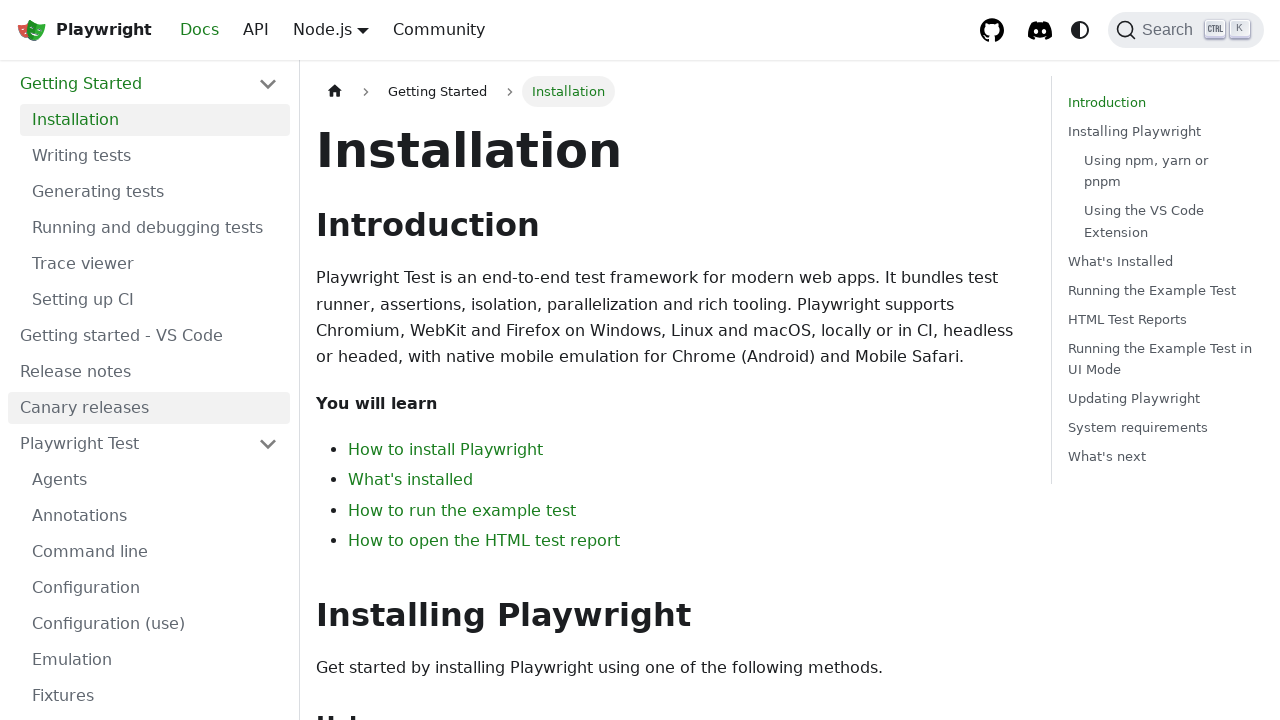